Tests a text box form by filling in user details (name, email, addresses) and submitting the form

Starting URL: https://demoqa.com/text-box

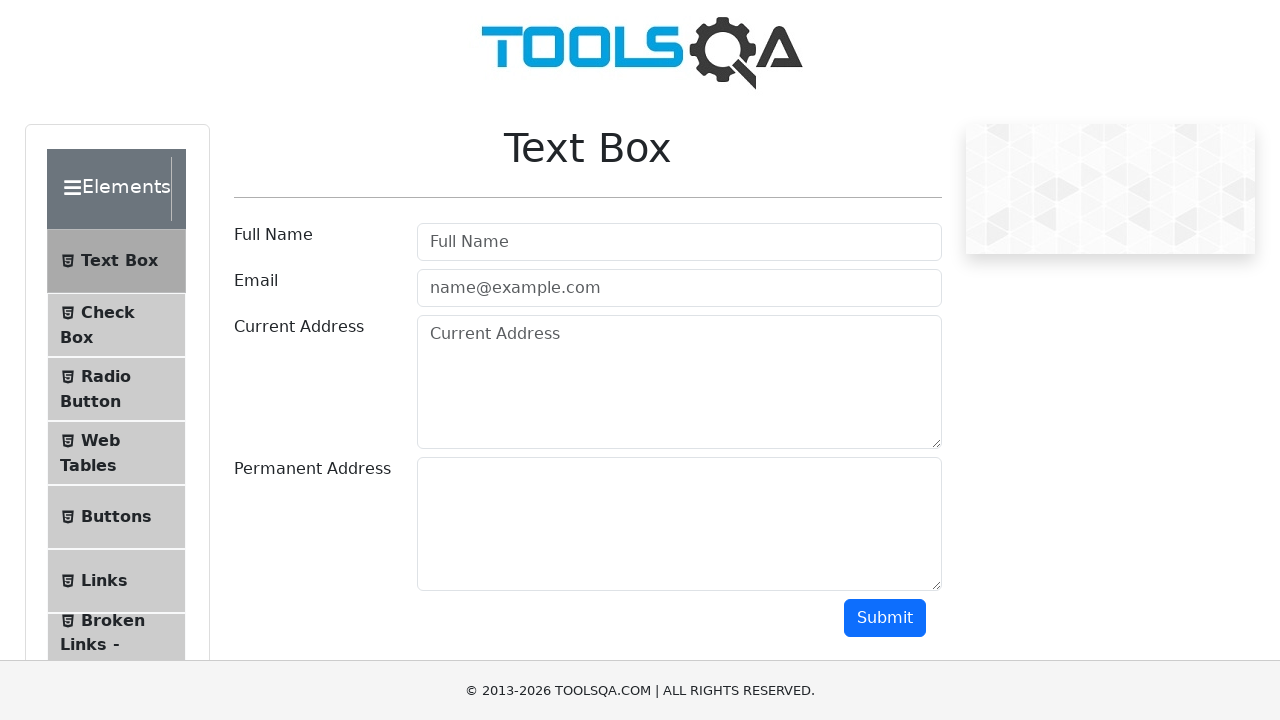

Filled user name field with 'John Smith' on #userName
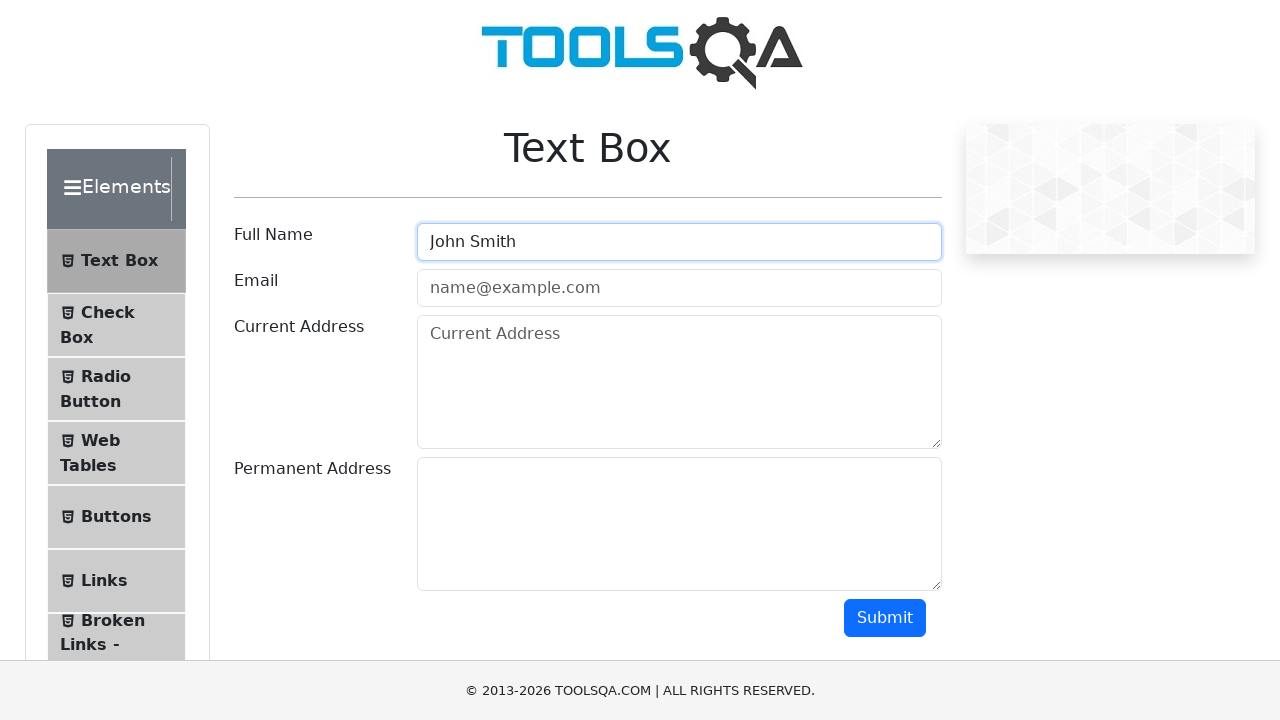

Filled email field with 'john.smith@example.com' on #userEmail
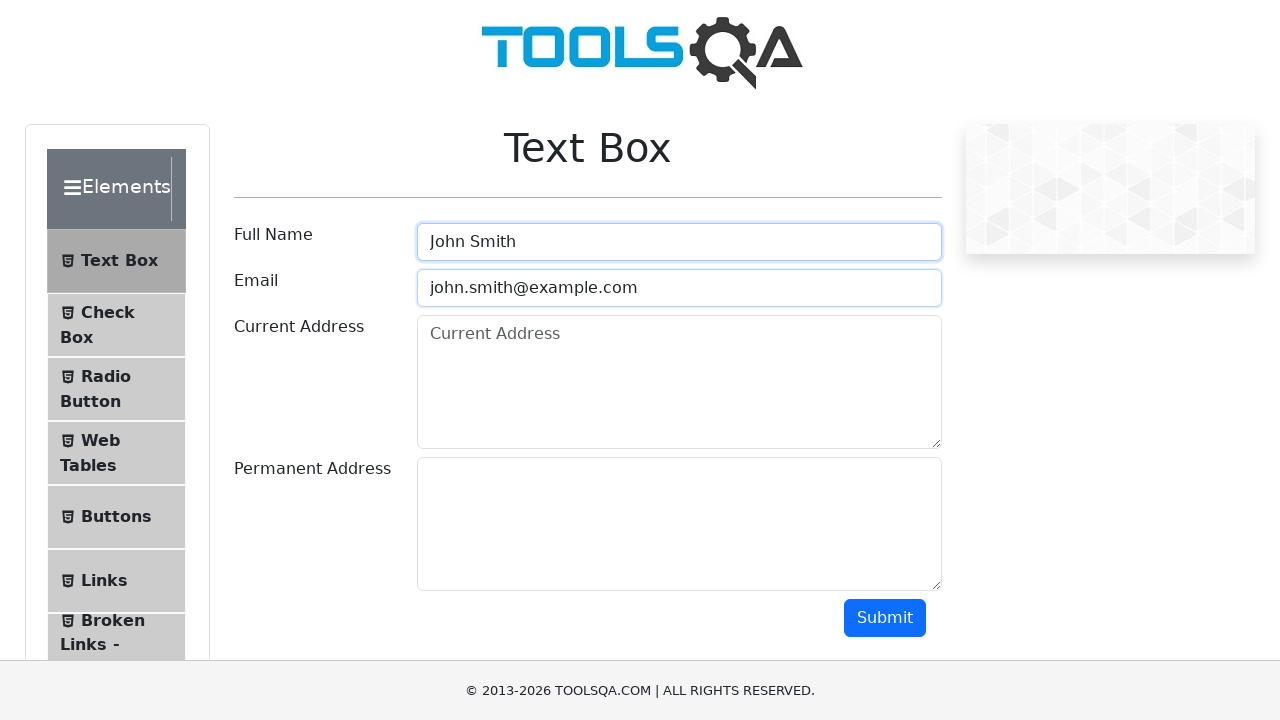

Filled current address field with '123 Main Street, Boston MA 02101' on #currentAddress
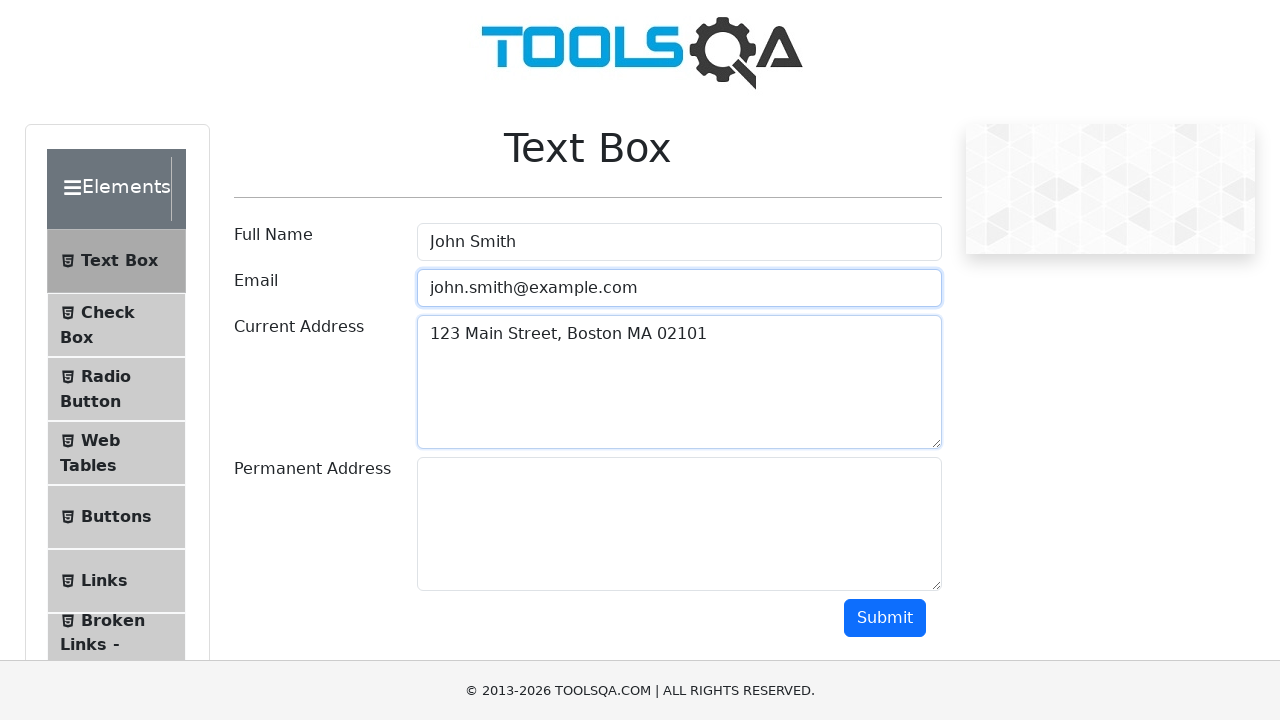

Filled permanent address field with '456 Oak Avenue, Cambridge MA 02139' on #permanentAddress
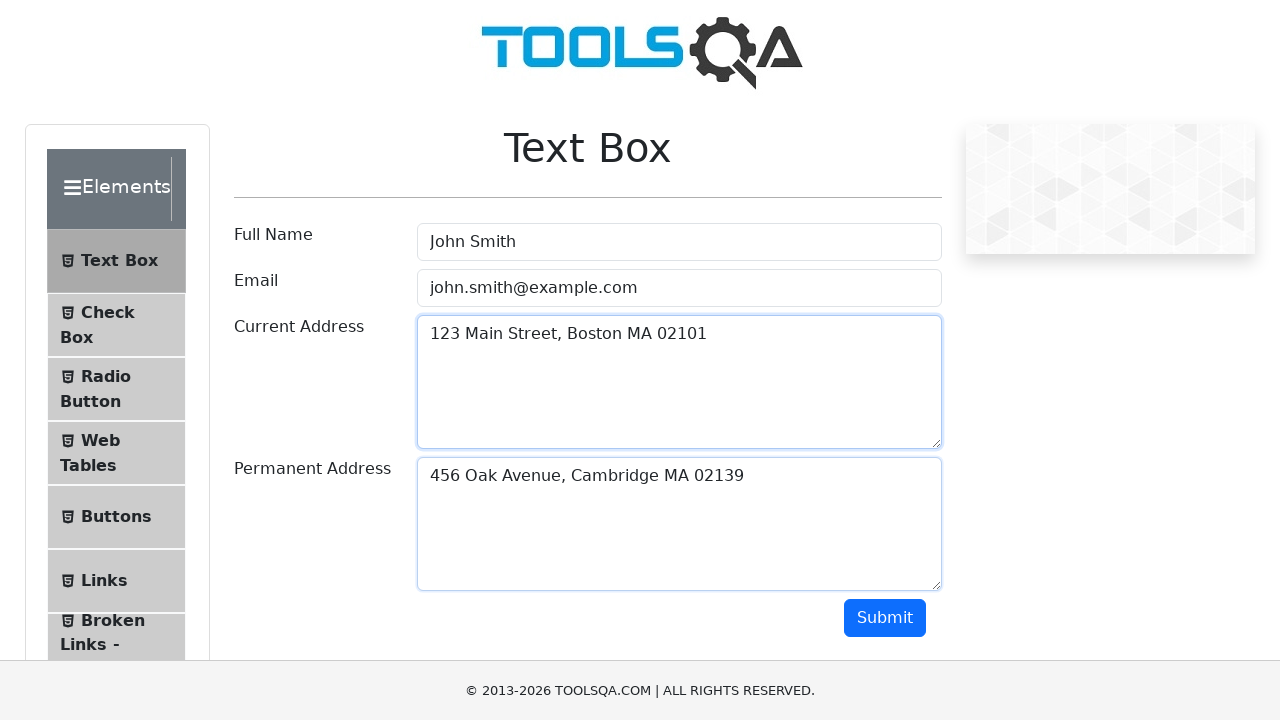

Clicked submit button to submit the form at (885, 618) on #submit
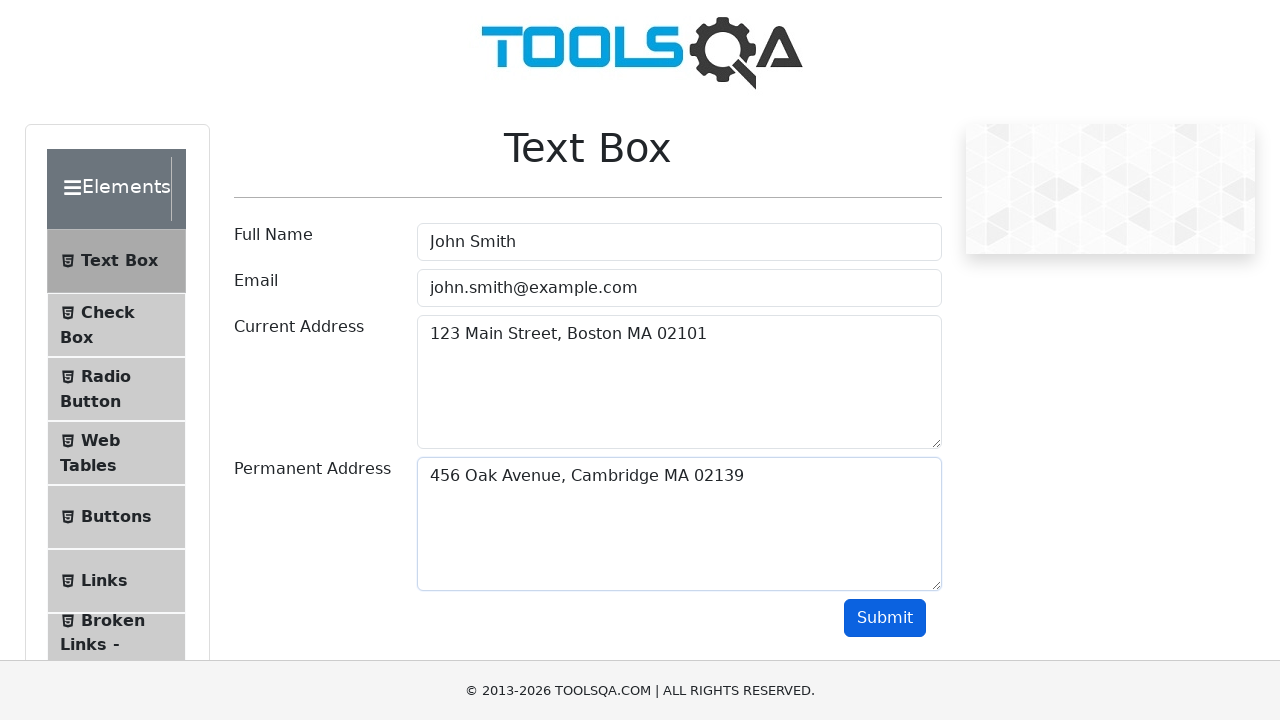

Waited for form submission to complete
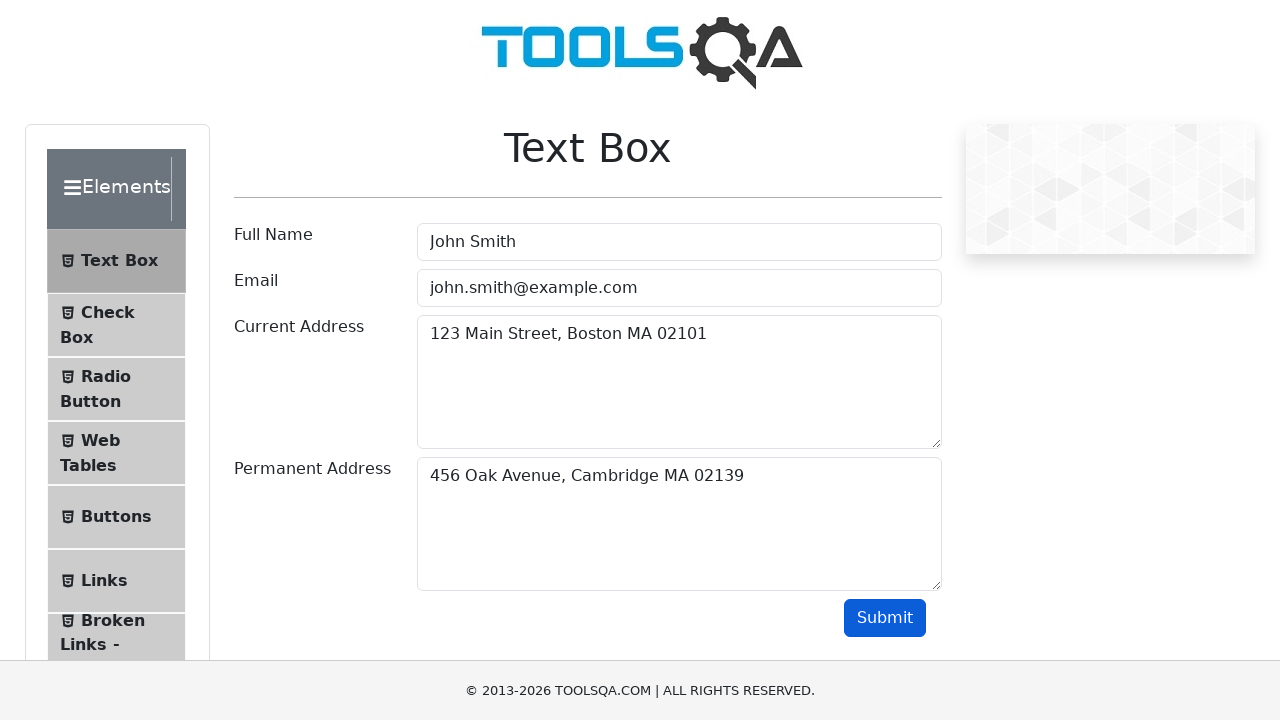

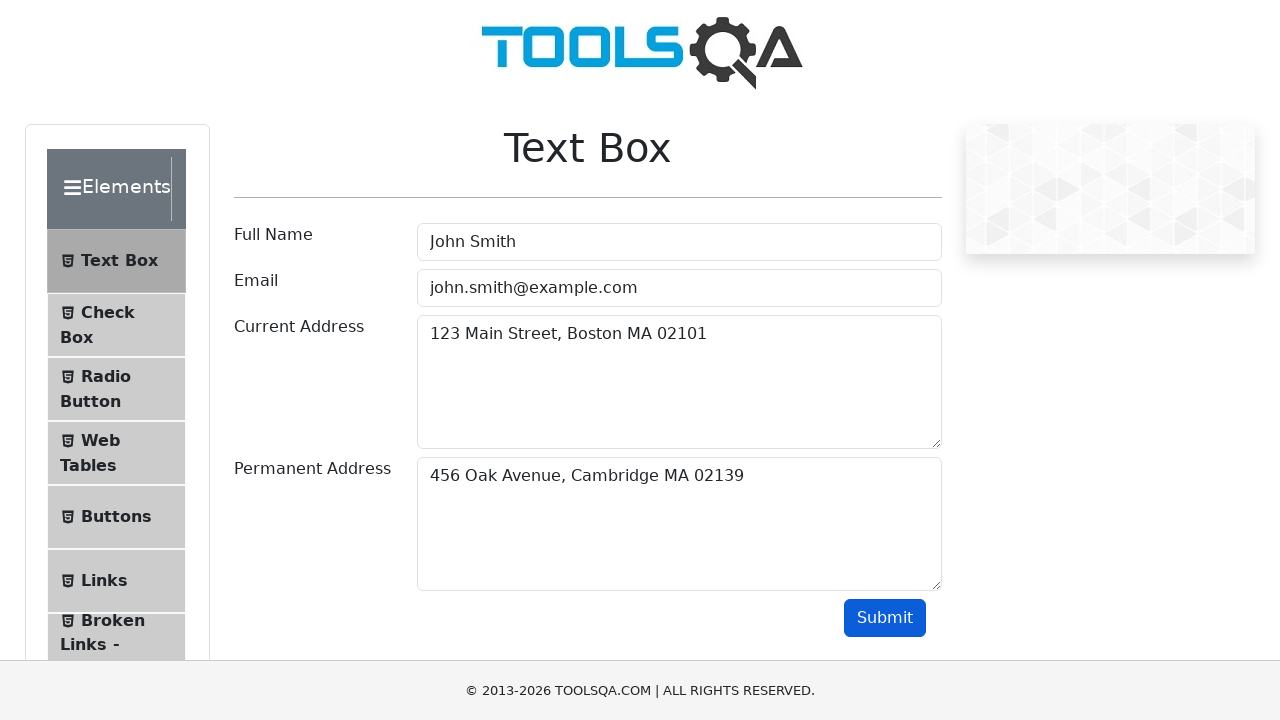